Tests dynamic loading page where an element is rendered after the loading bar completes

Starting URL: http://the-internet.herokuapp.com/dynamic_loading/2

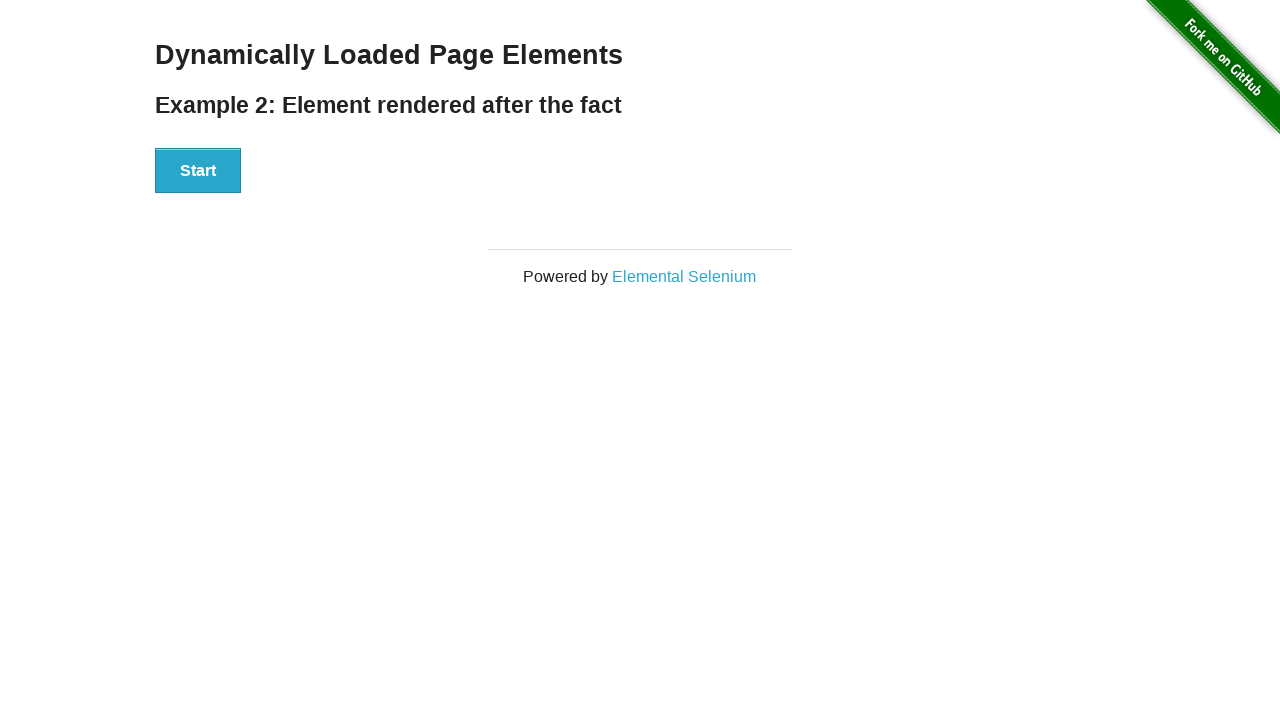

Clicked start button to trigger loading at (198, 171) on #start button
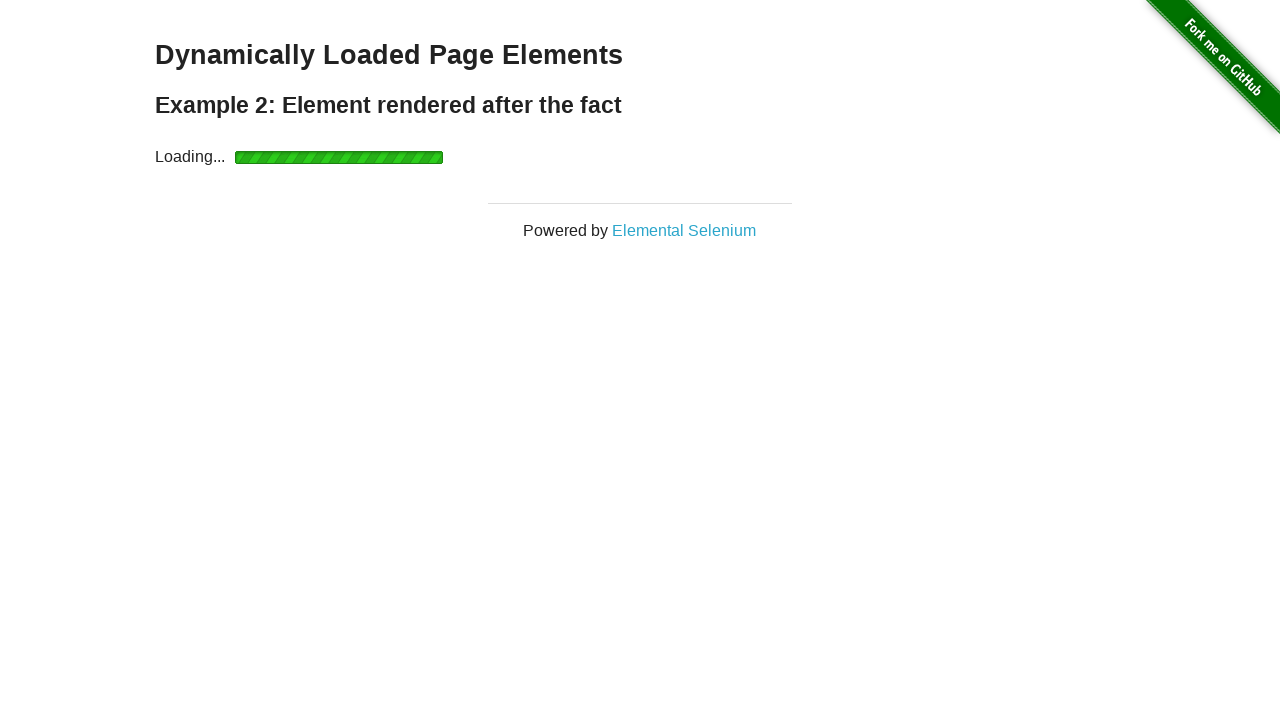

Waited for finish element to become visible after loading completes
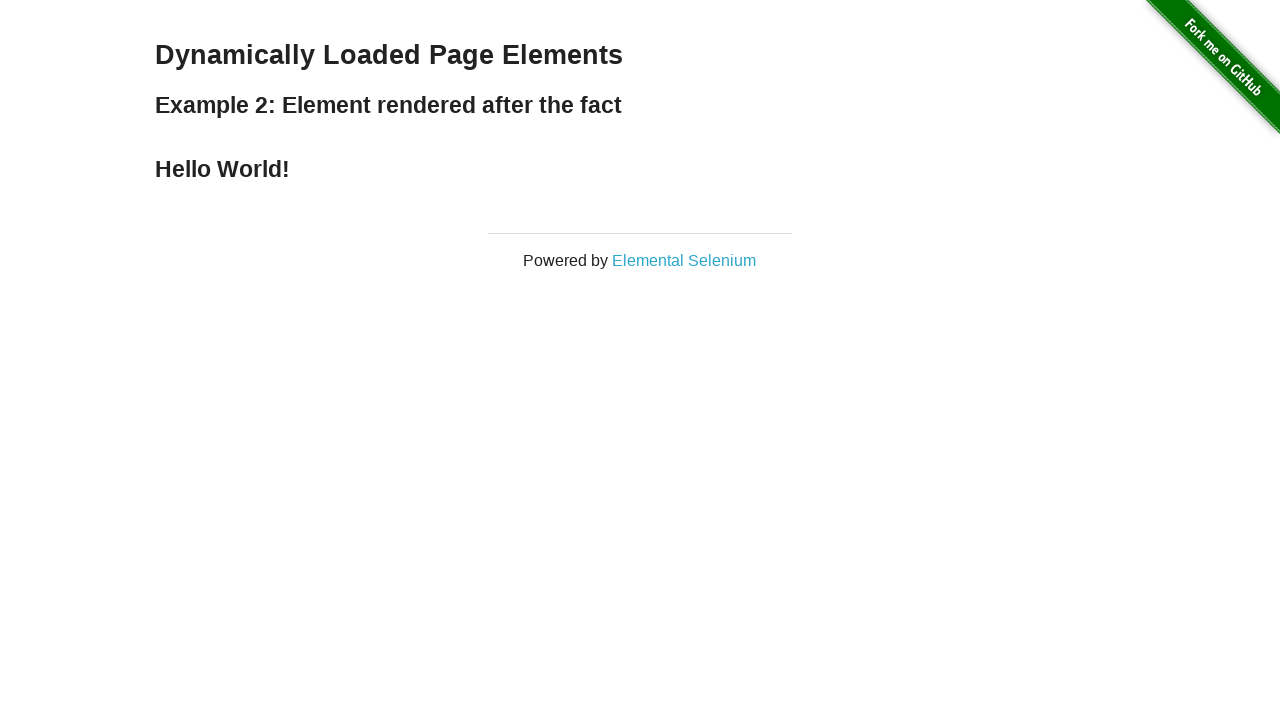

Verified finish element displays 'Hello World!'
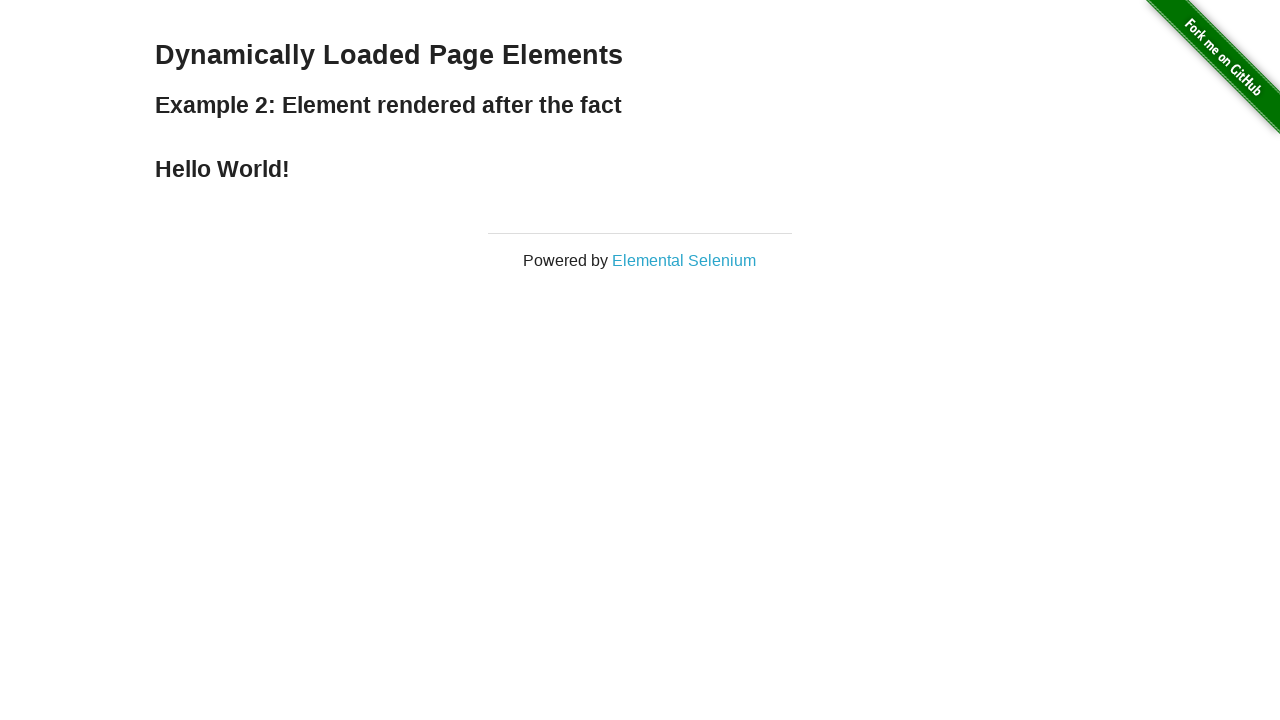

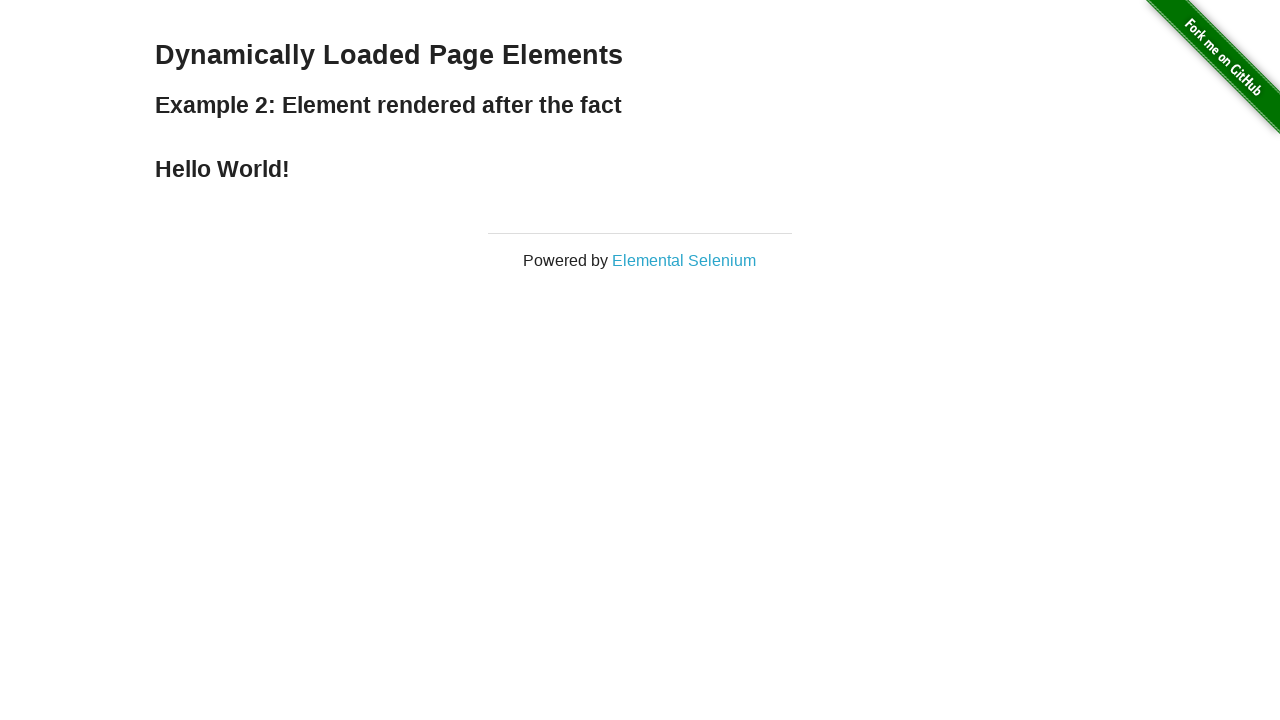